Tests horizontal scrolling functionality by scrolling right and then left on a dashboard page

Starting URL: https://dashboards.handmadeinteractive.com/jasonlove/

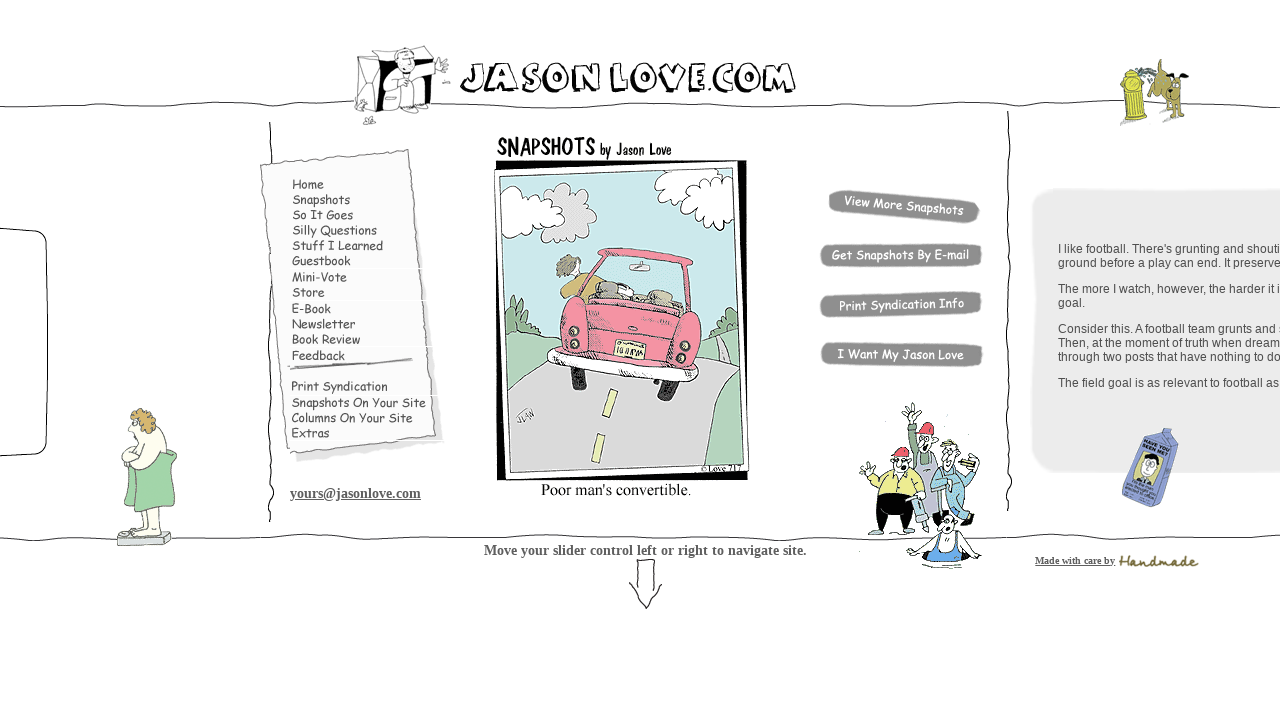

Scrolled dashboard right by 1000 pixels
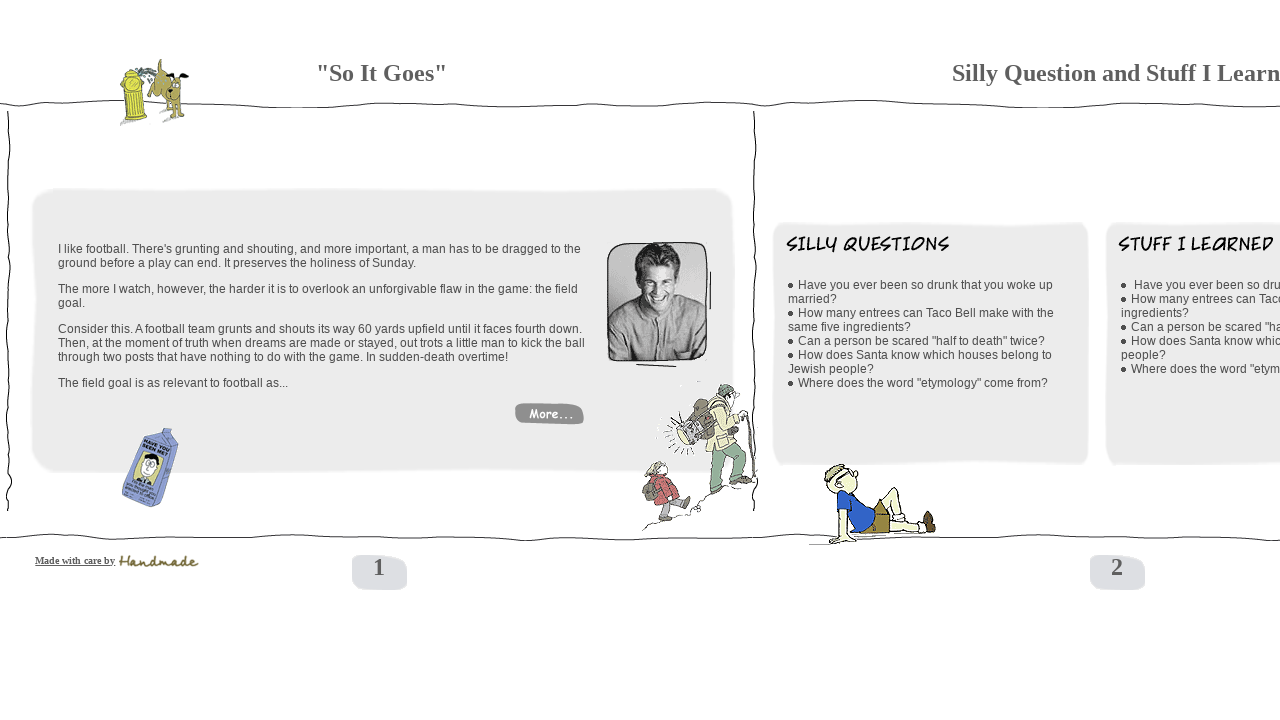

Waited 6 seconds for scroll effect to complete
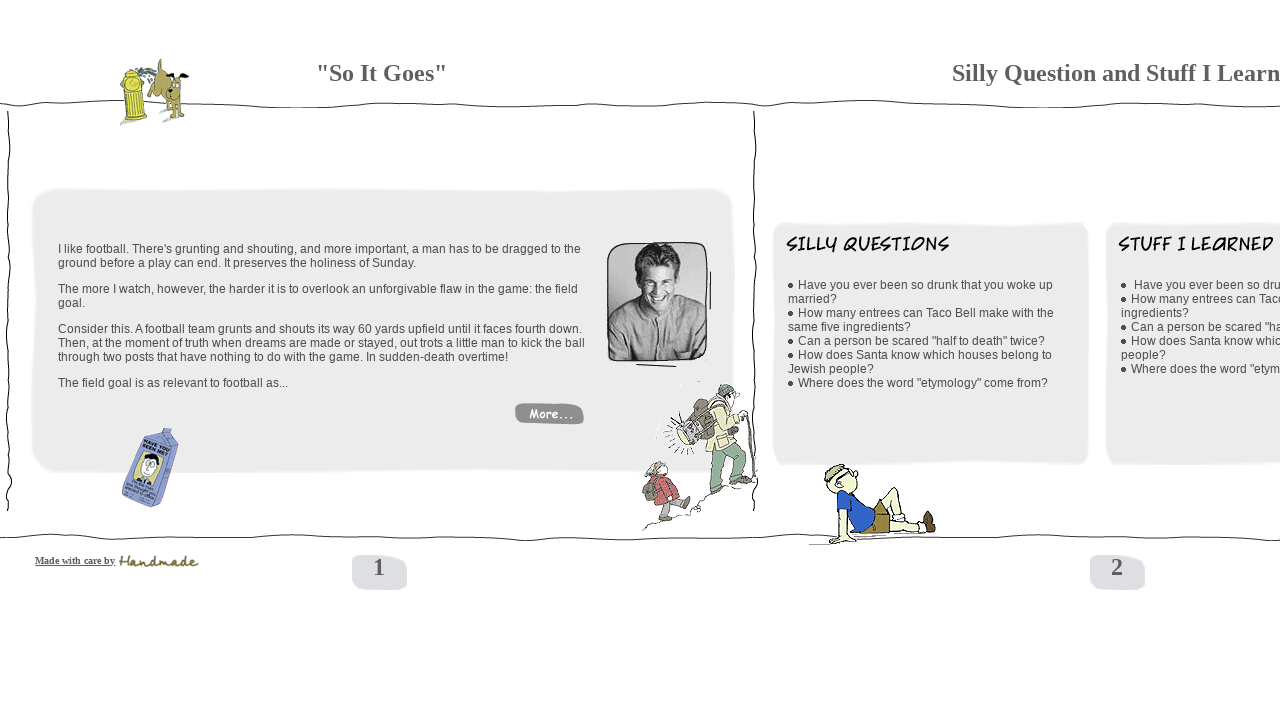

Scrolled dashboard left by 1000 pixels
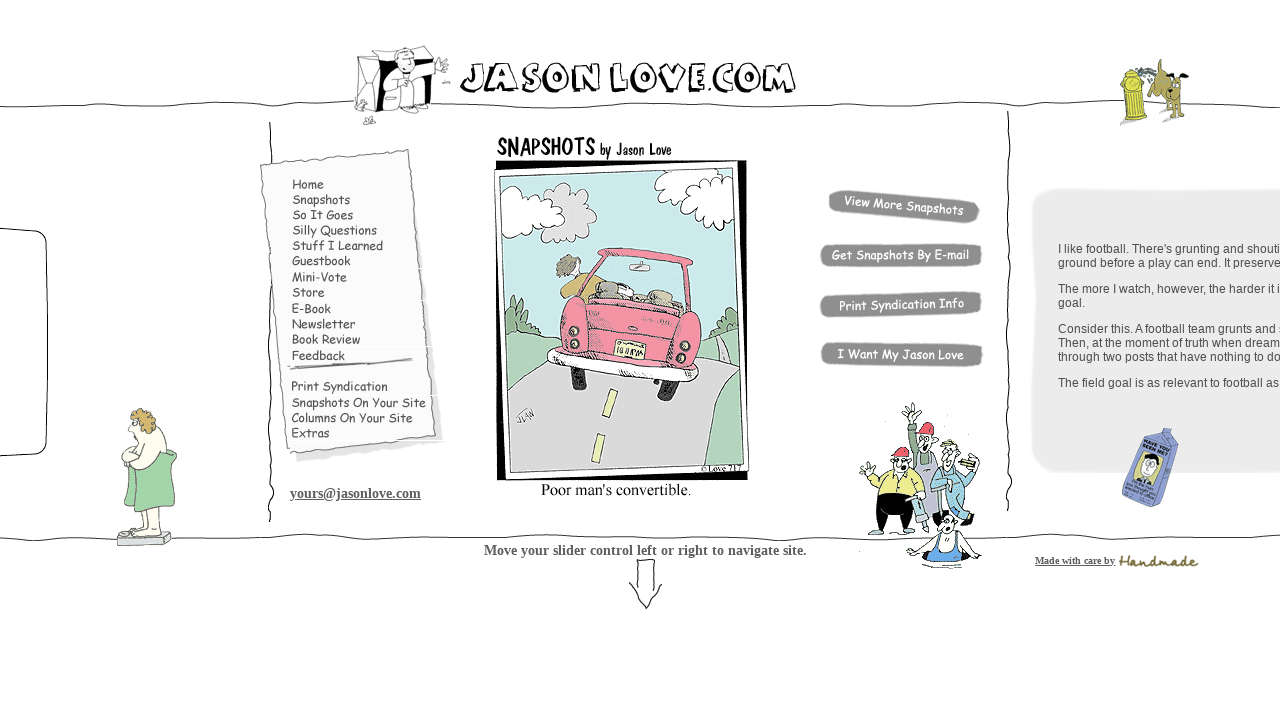

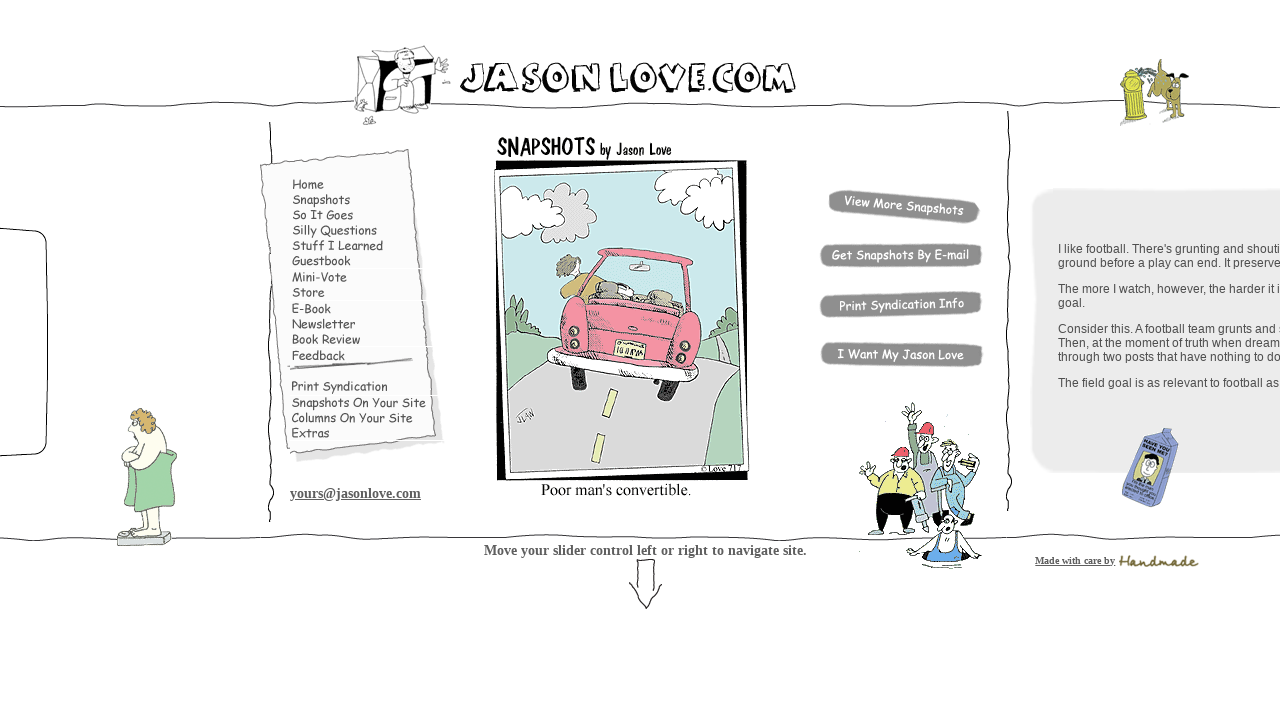